Navigates to the OrangeHRM demo login page and verifies that an input element is displayed on the page.

Starting URL: https://opensource-demo.orangehrmlive.com/web/index.php/auth/login

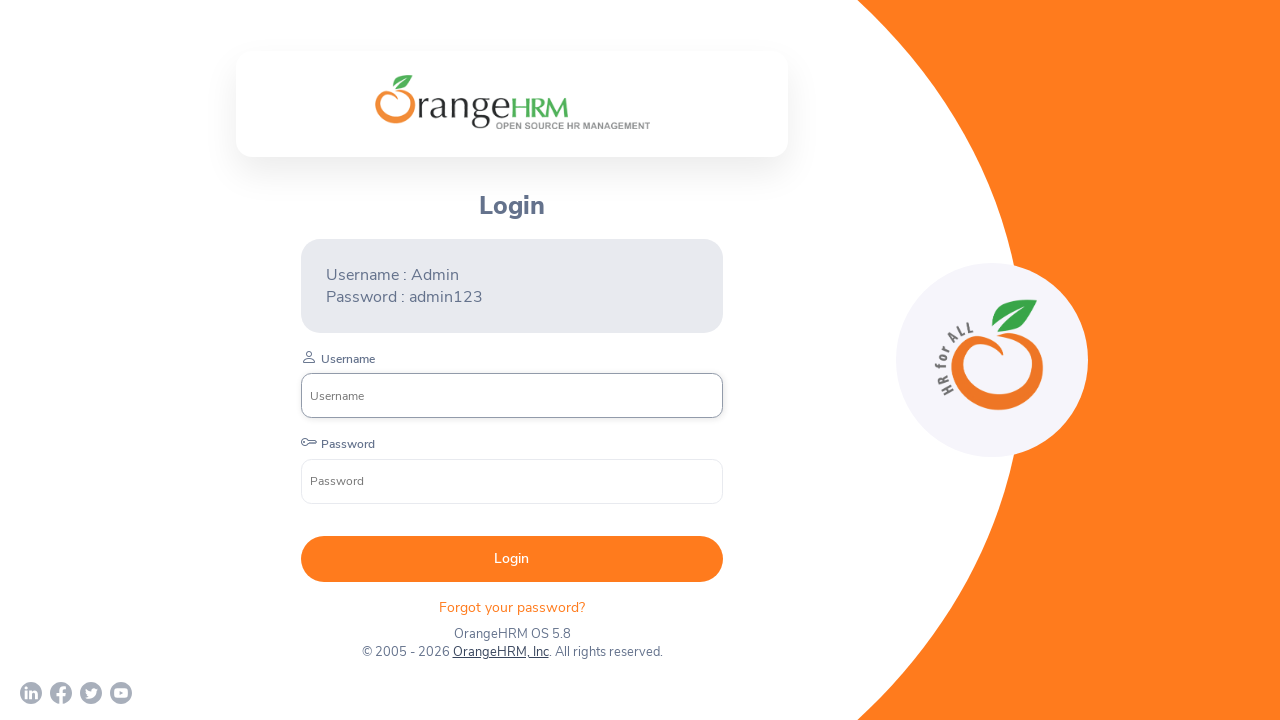

Navigated to OrangeHRM demo login page
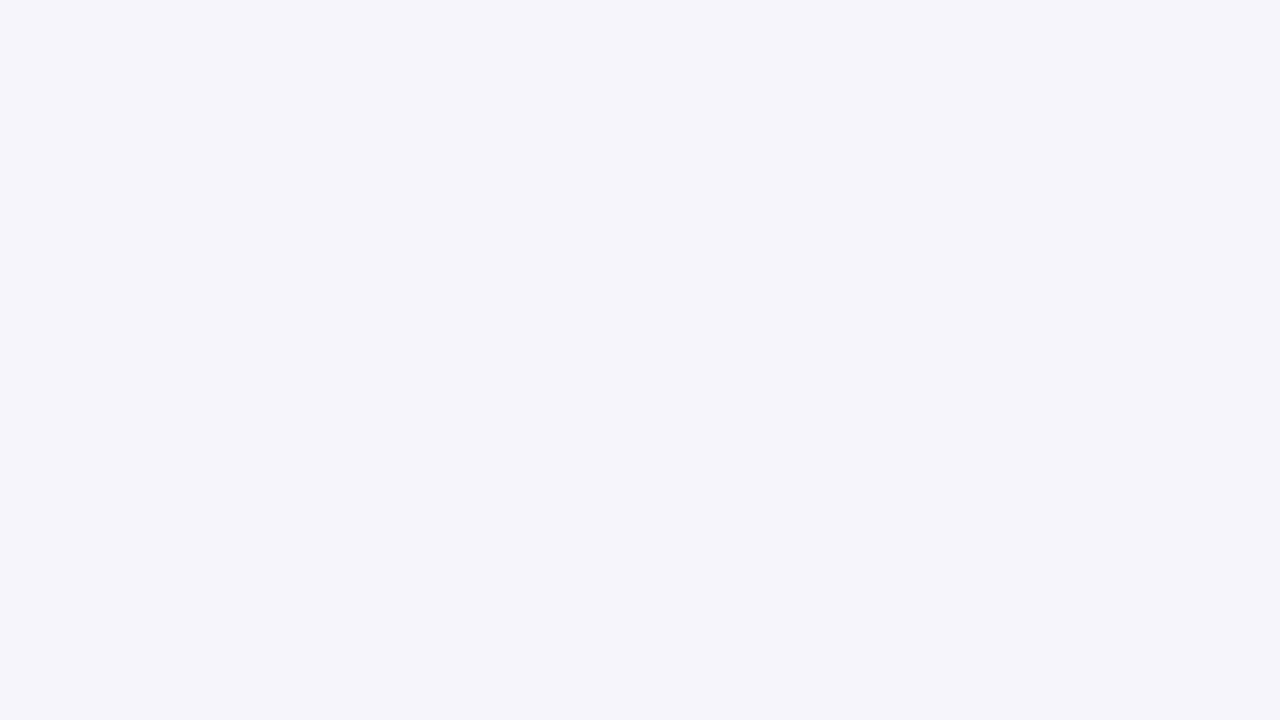

Waited for input element to be visible
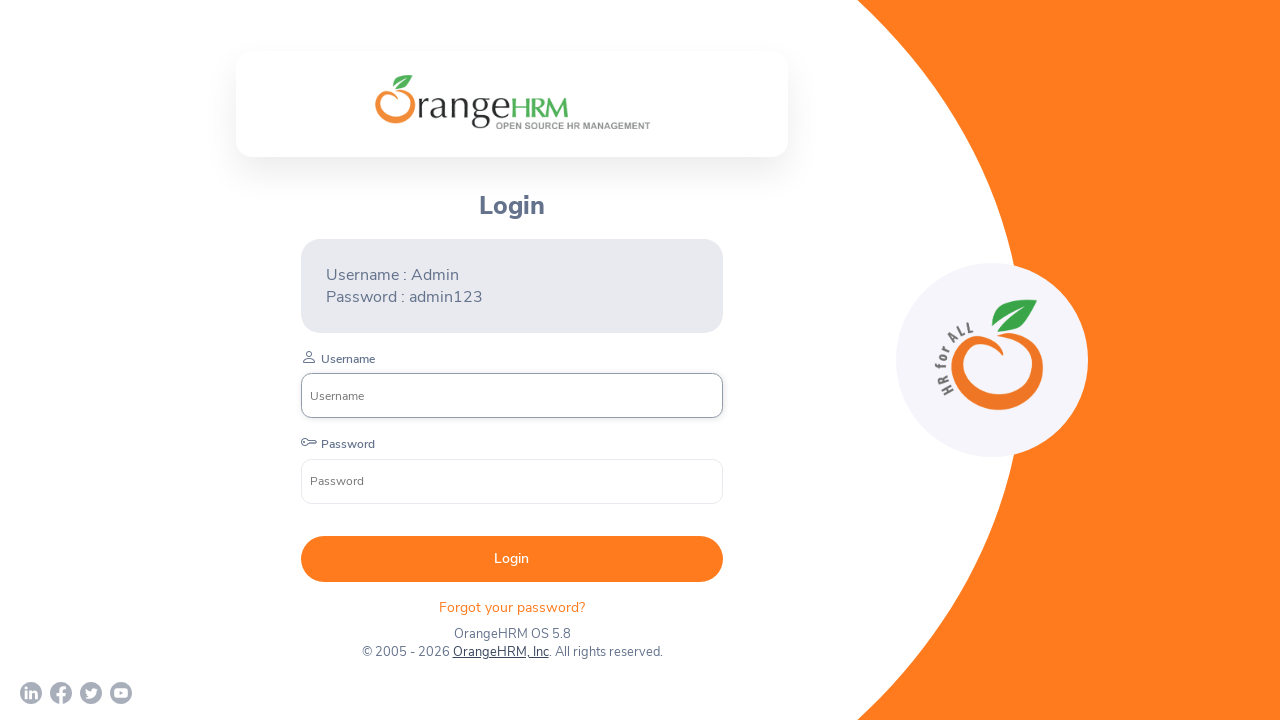

Verified that input element is displayed on the page
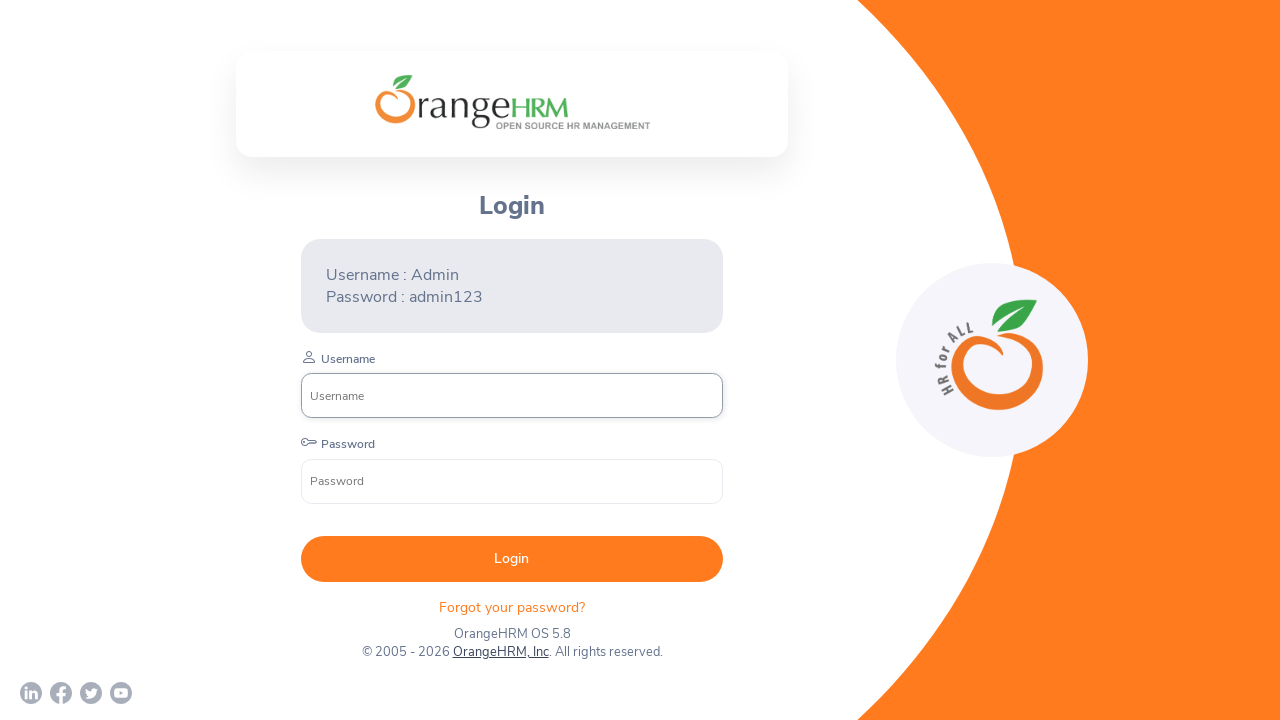

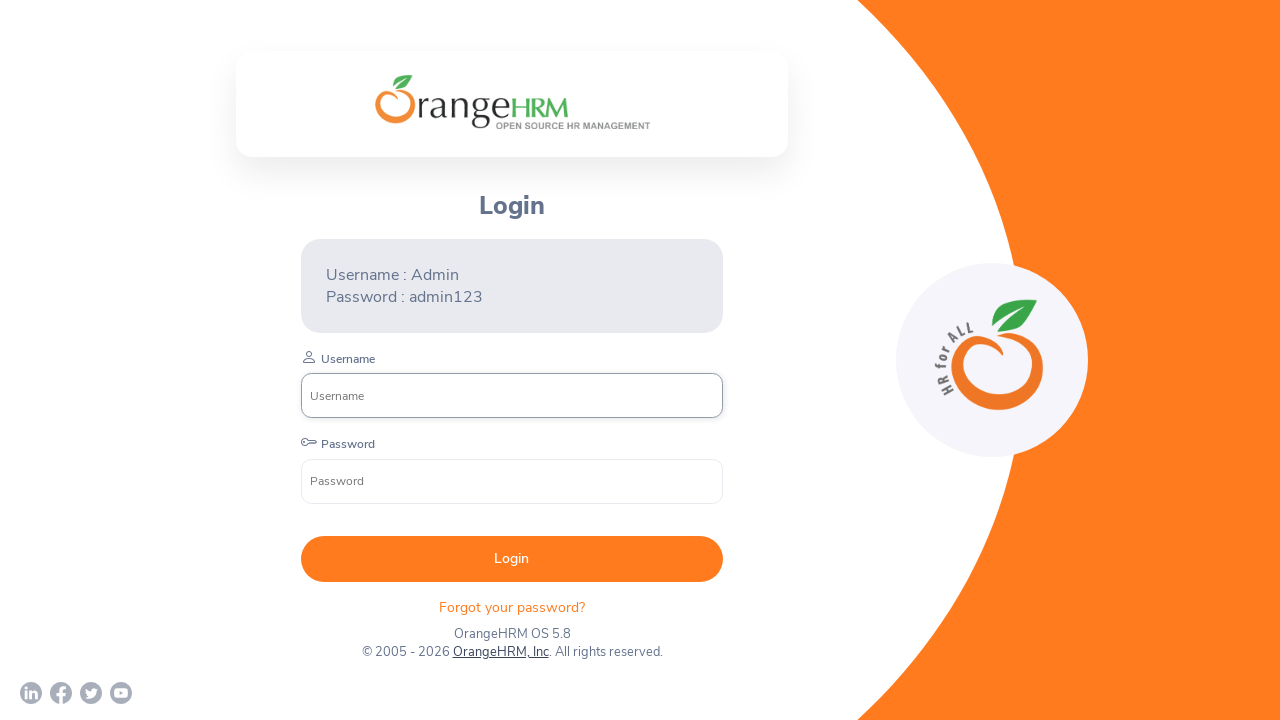